Tests registration form validation with mixed valid and invalid field inputs

Starting URL: https://b2c.passport.rt.ru

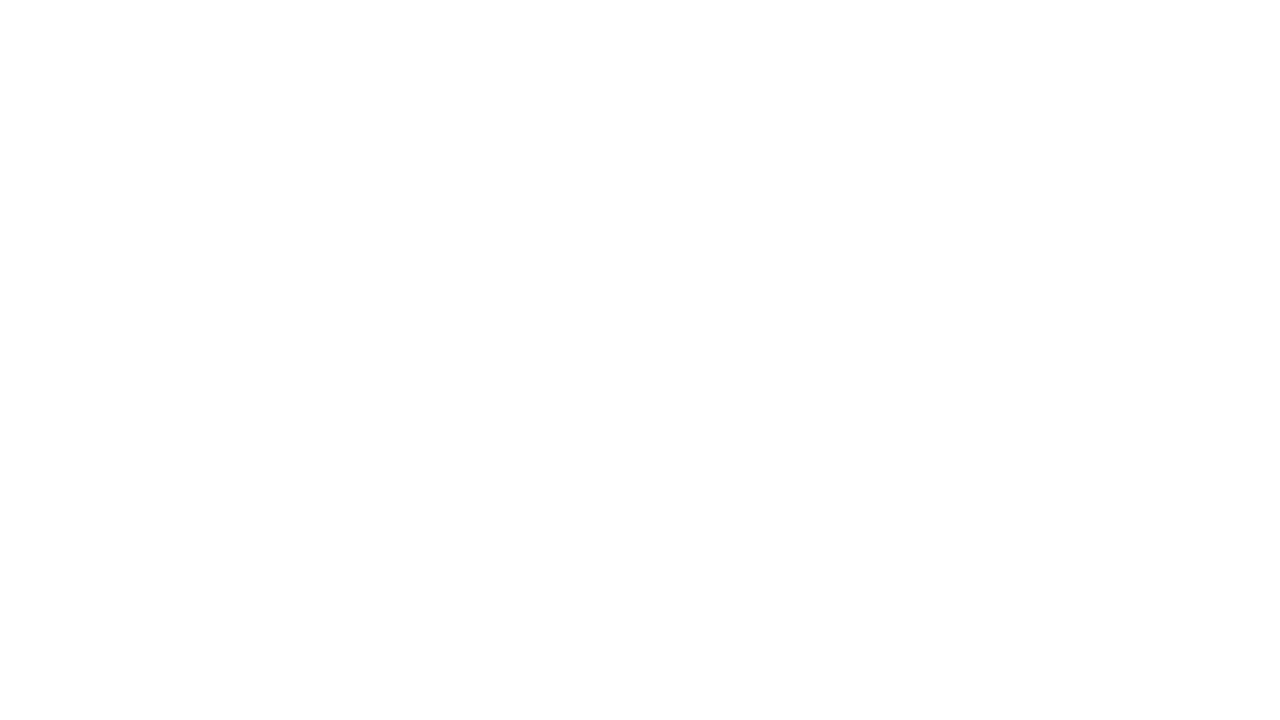

Register button became visible
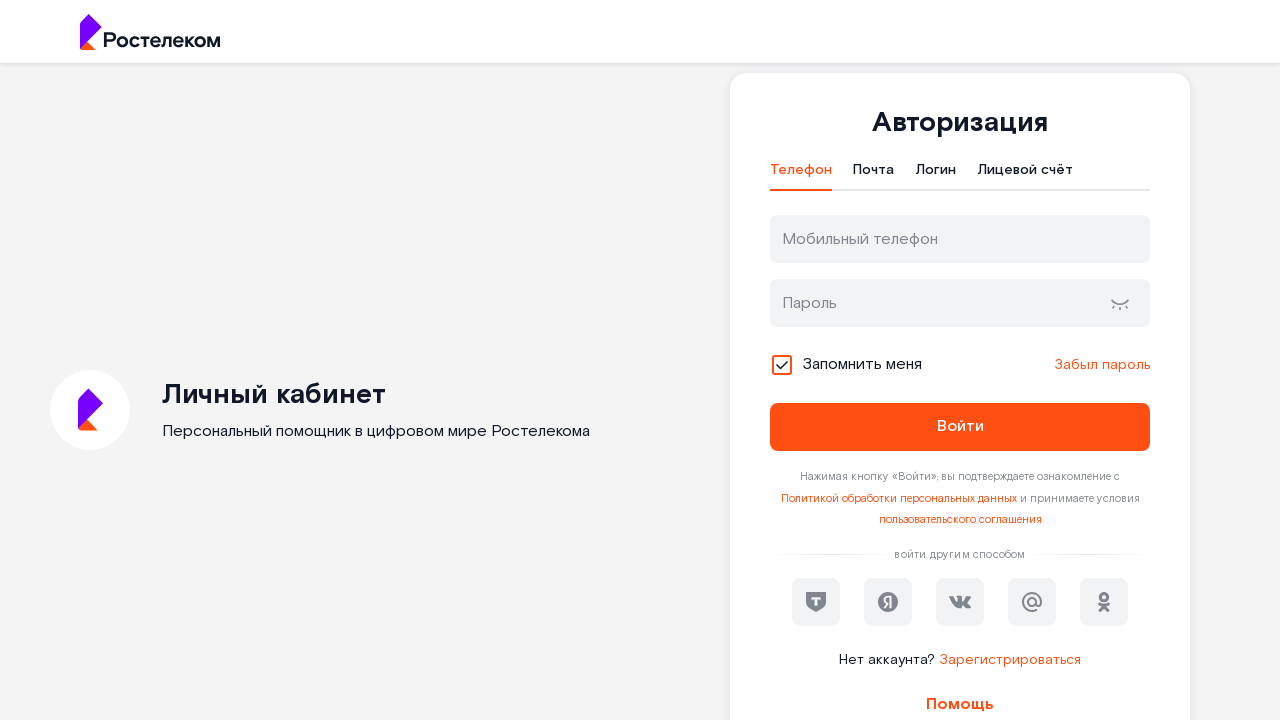

Clicked register button at (1010, 660) on #kc-register
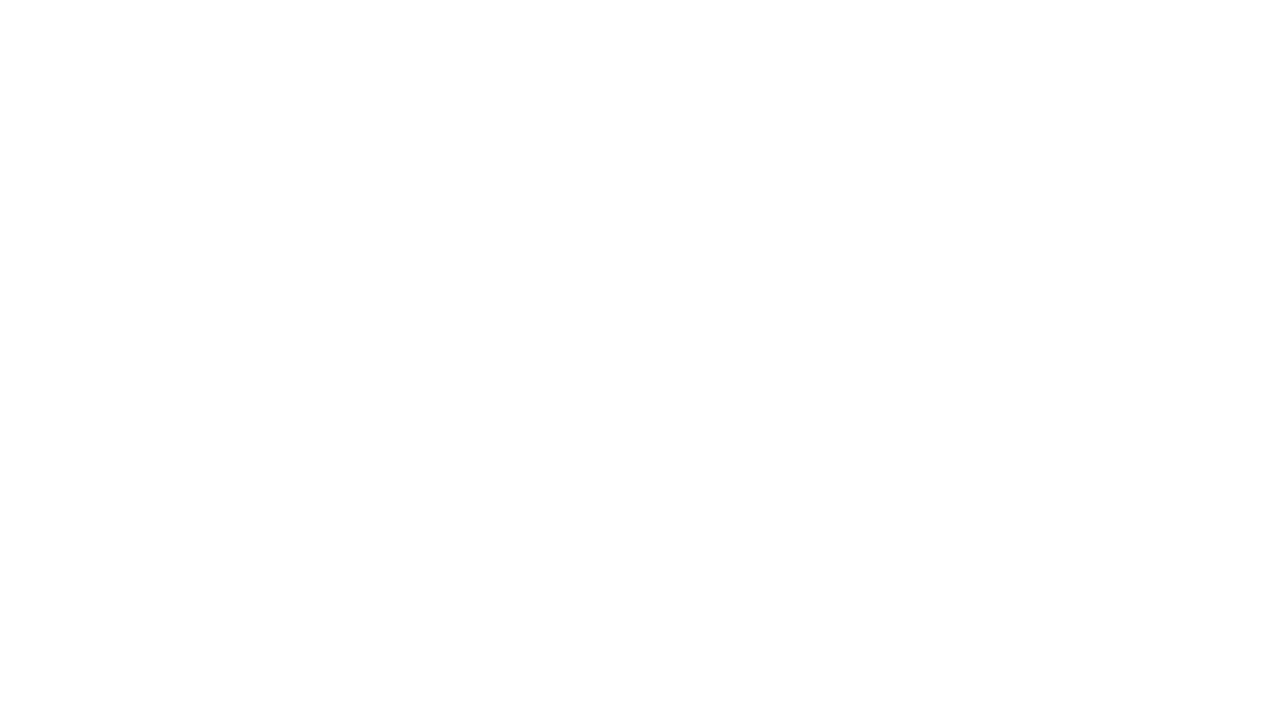

Entered valid firstName 'Алексей' on input[name='firstName']
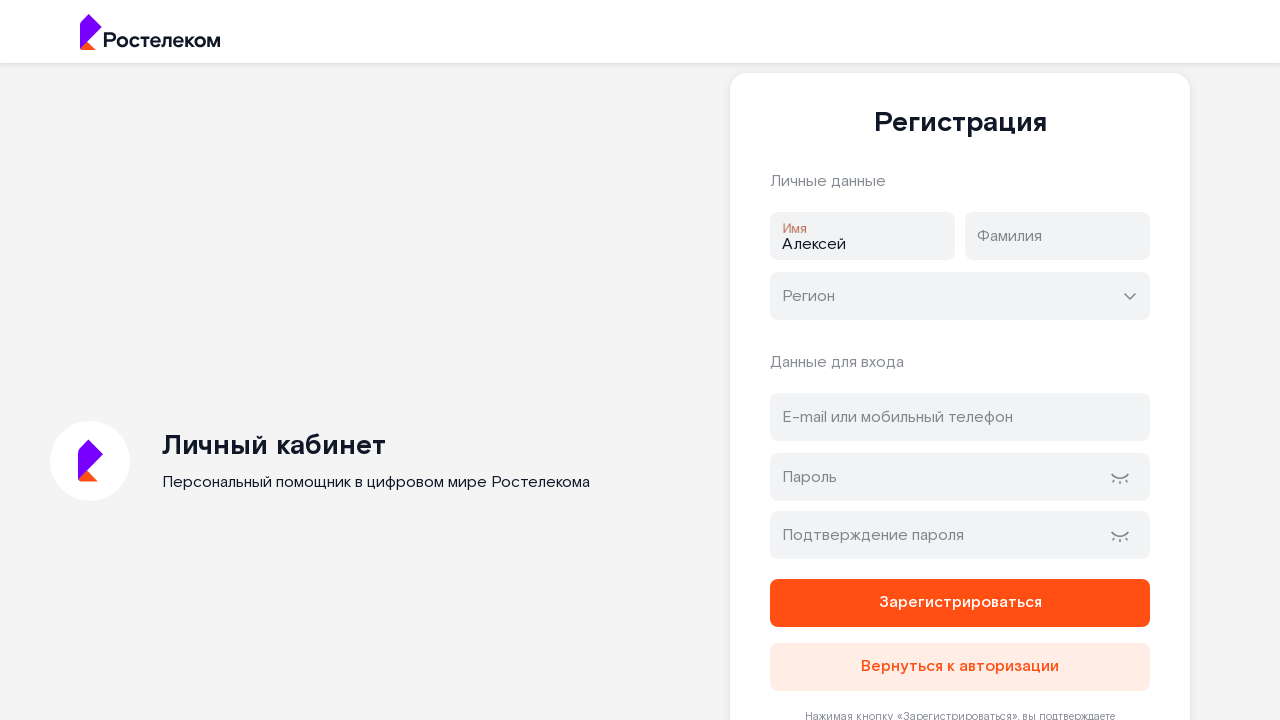

Entered valid lastName 'Иванов' on input[name='lastName']
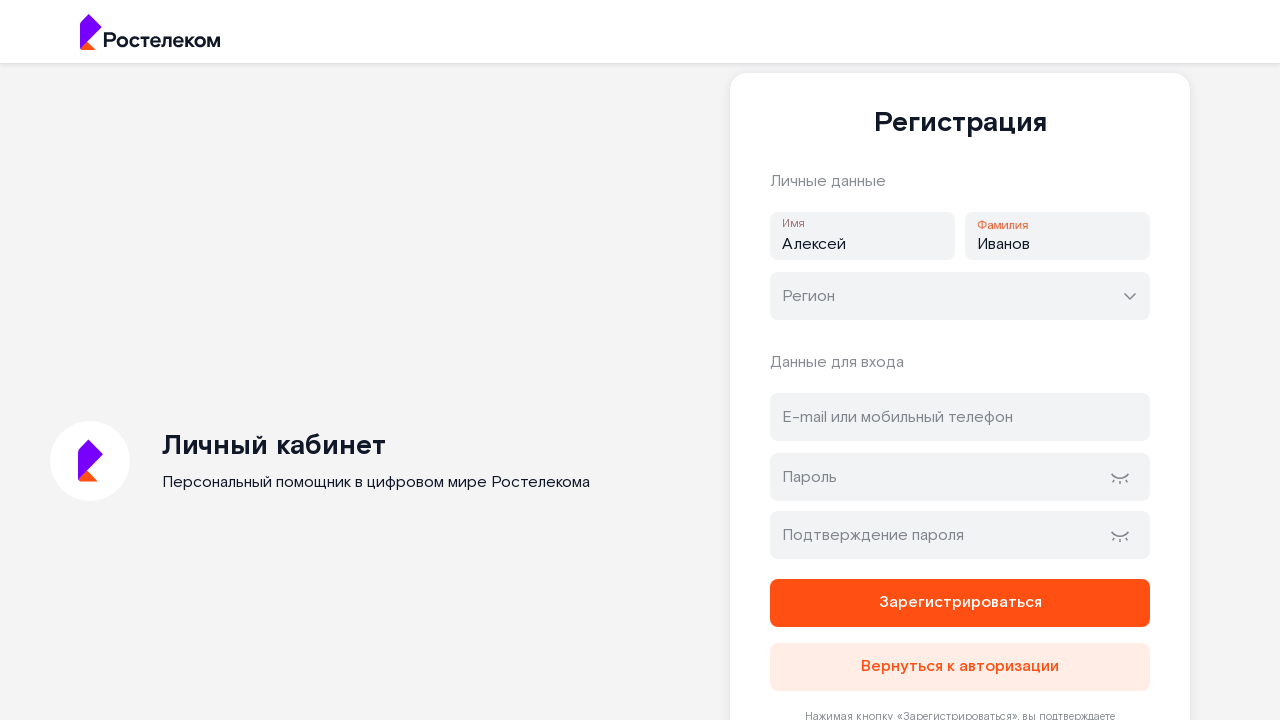

Entered invalid email 'invalid_email' on #address
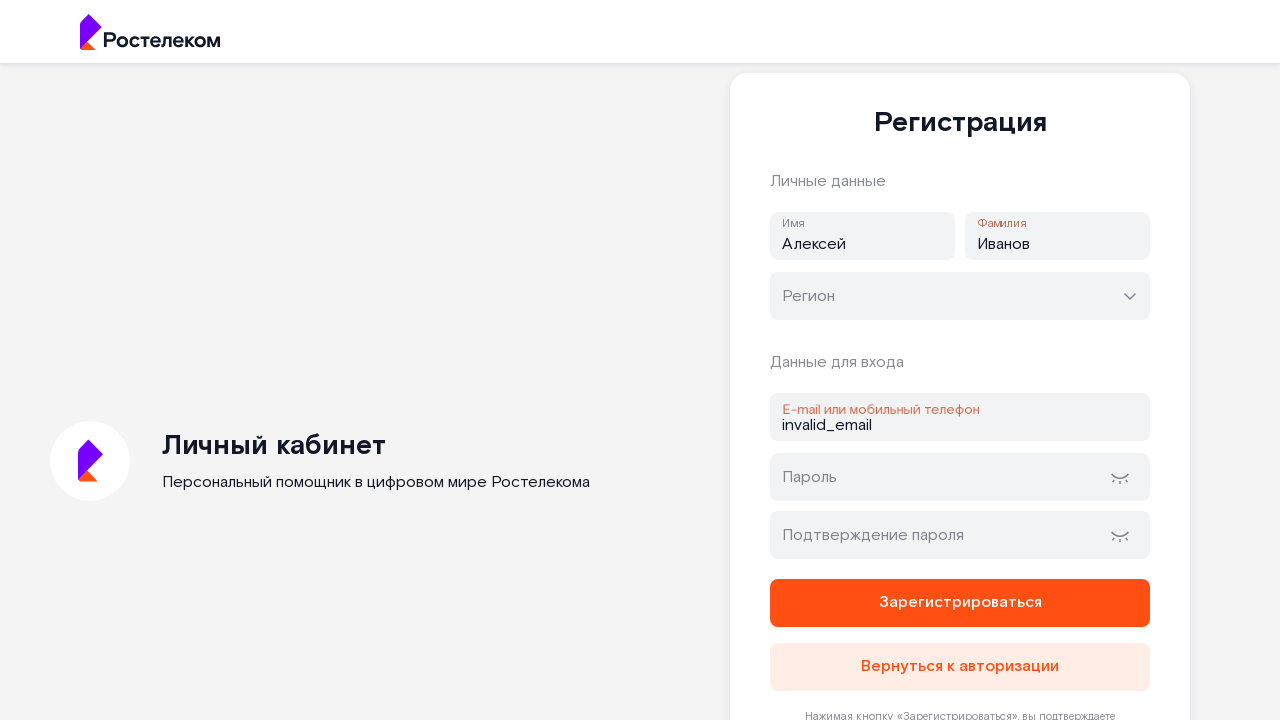

Entered valid password 'ValidPass123!' on #password
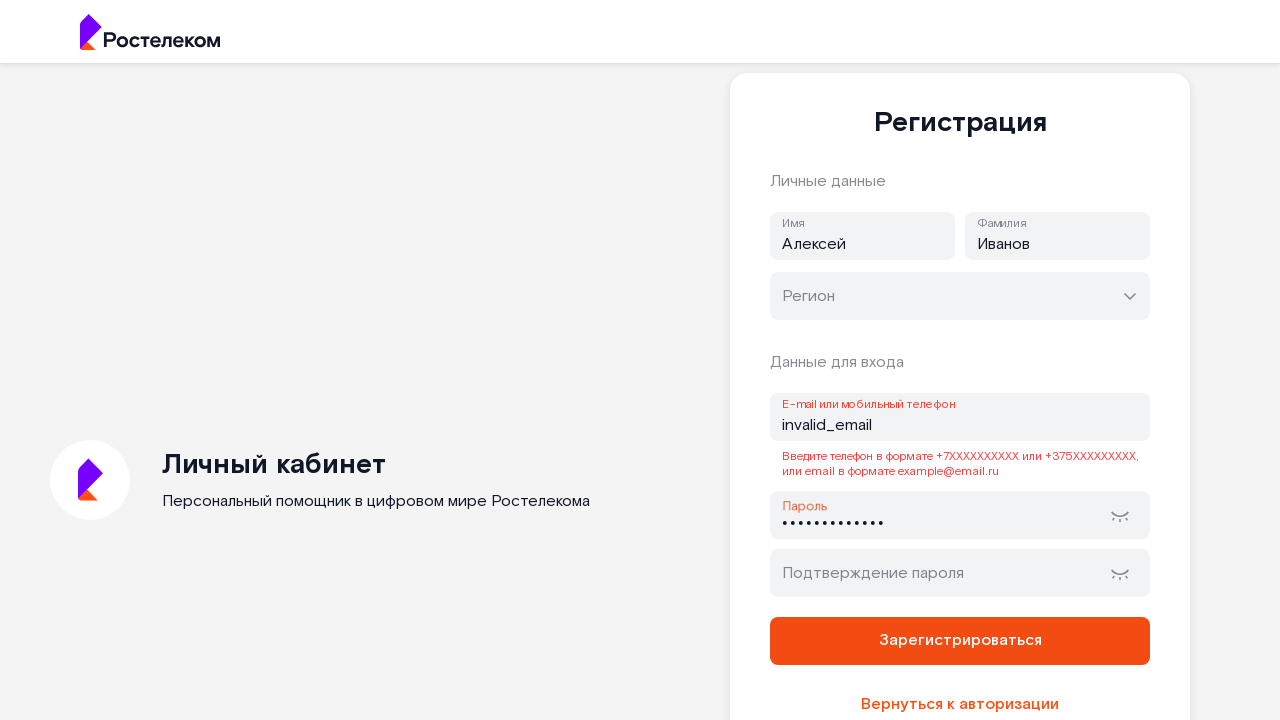

Entered different password in confirm field 'DifferentPass456!' on #password-confirm
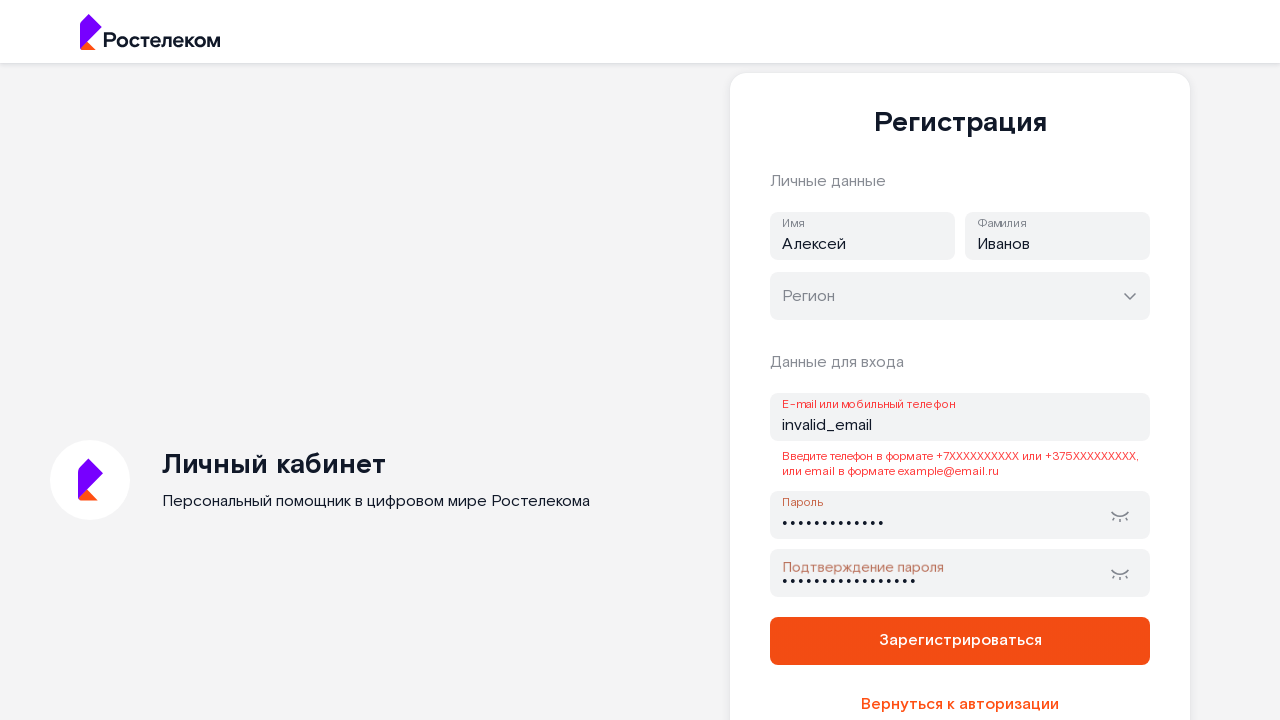

Clicked submit button to attempt registration at (960, 641) on button[type='submit']
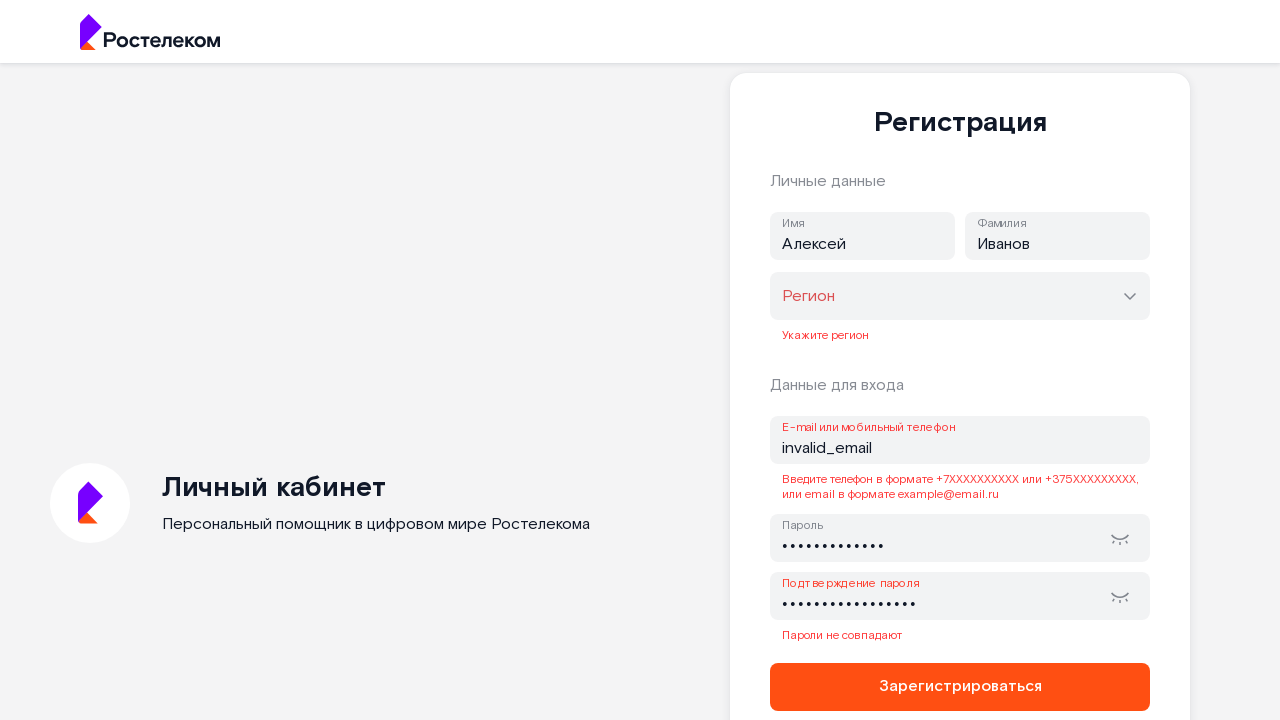

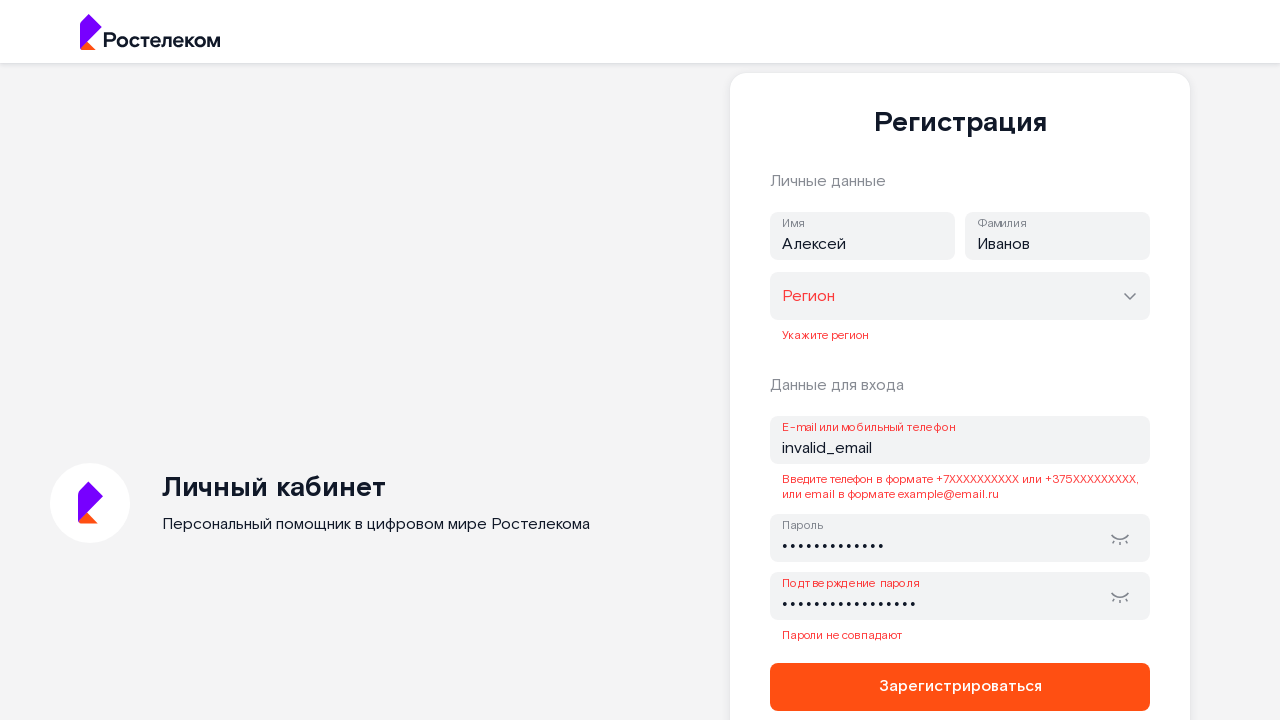